Creates a new paste on Pastebin with specified code content, expiration time of 10 minutes, and a title "helloweb"

Starting URL: https://pastebin.com/

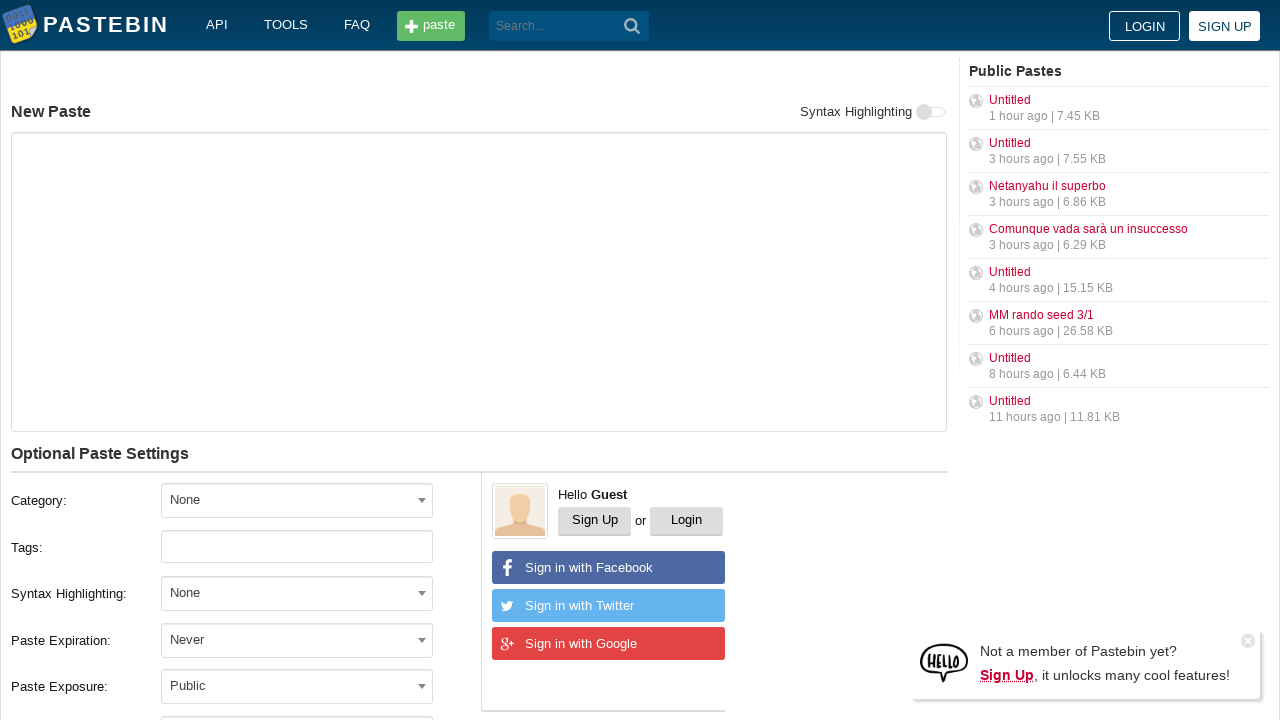

Filled paste content textarea with 'Hello from WebDriver' on #postform-text
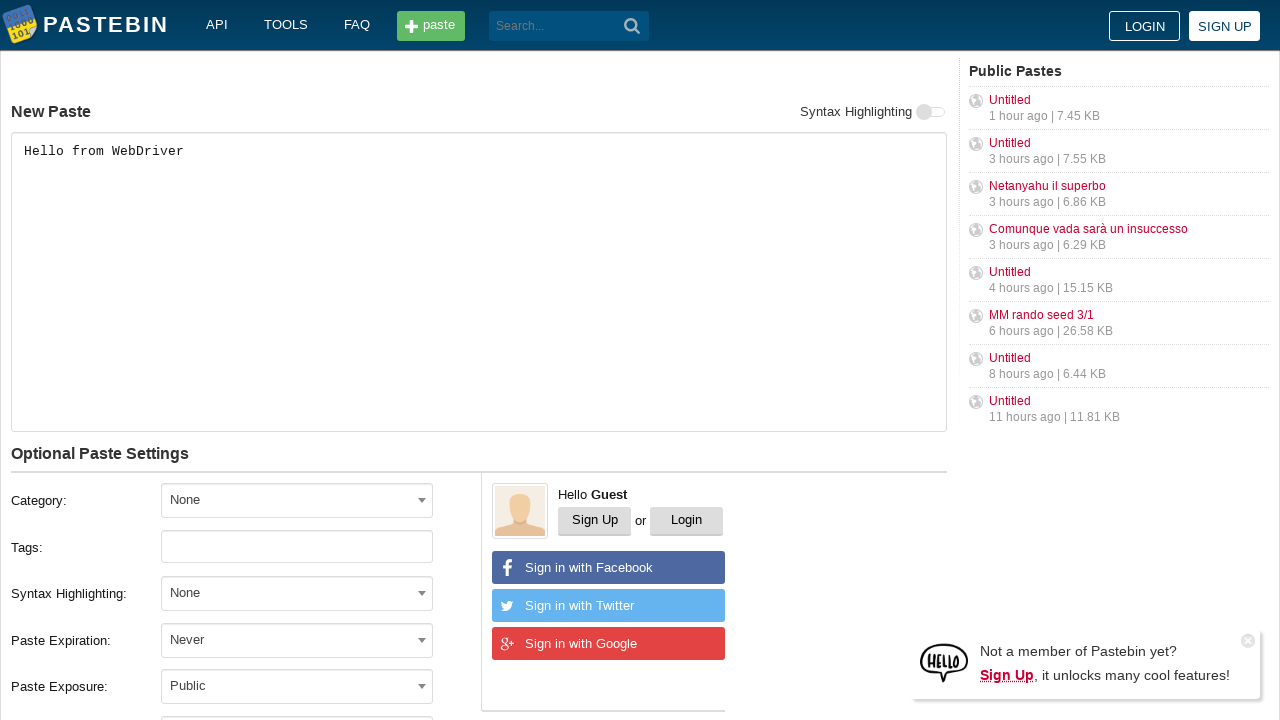

Clicked expiration dropdown to open options at (297, 640) on #select2-postform-expiration-container
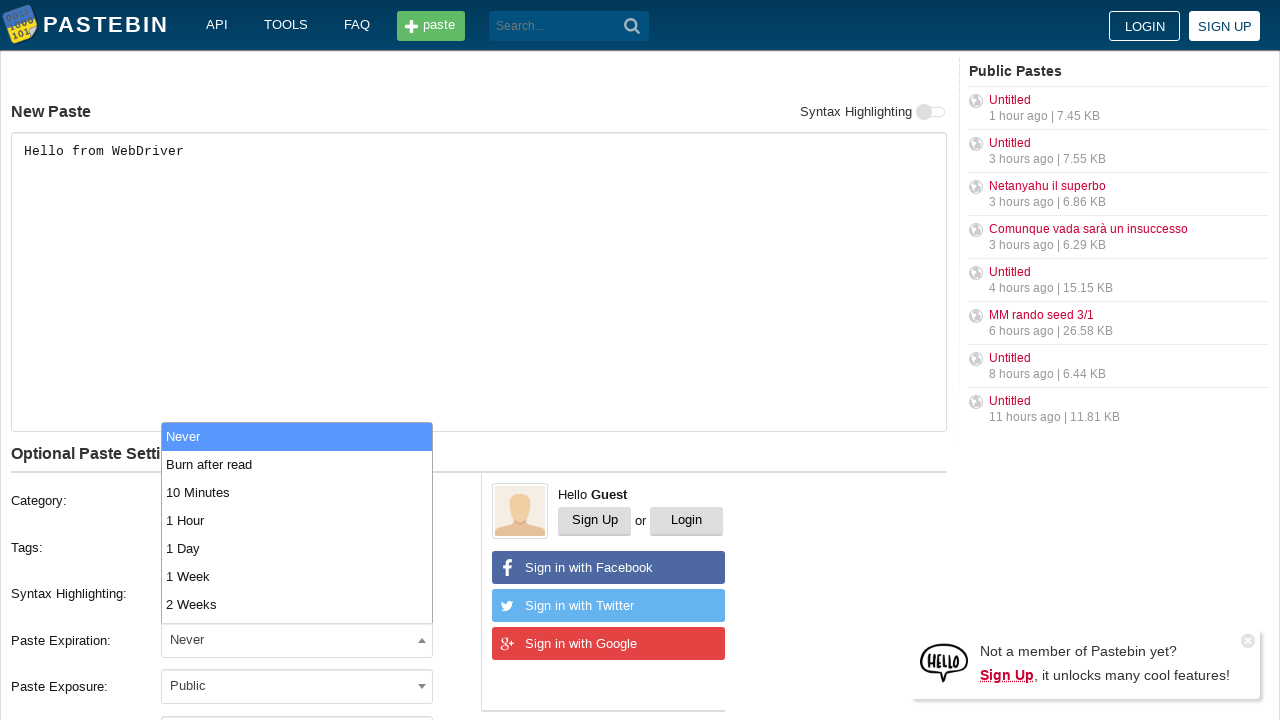

Selected '10 Minutes' expiration time from dropdown at (297, 492) on xpath=//li[contains(text(), '10 Minutes')]
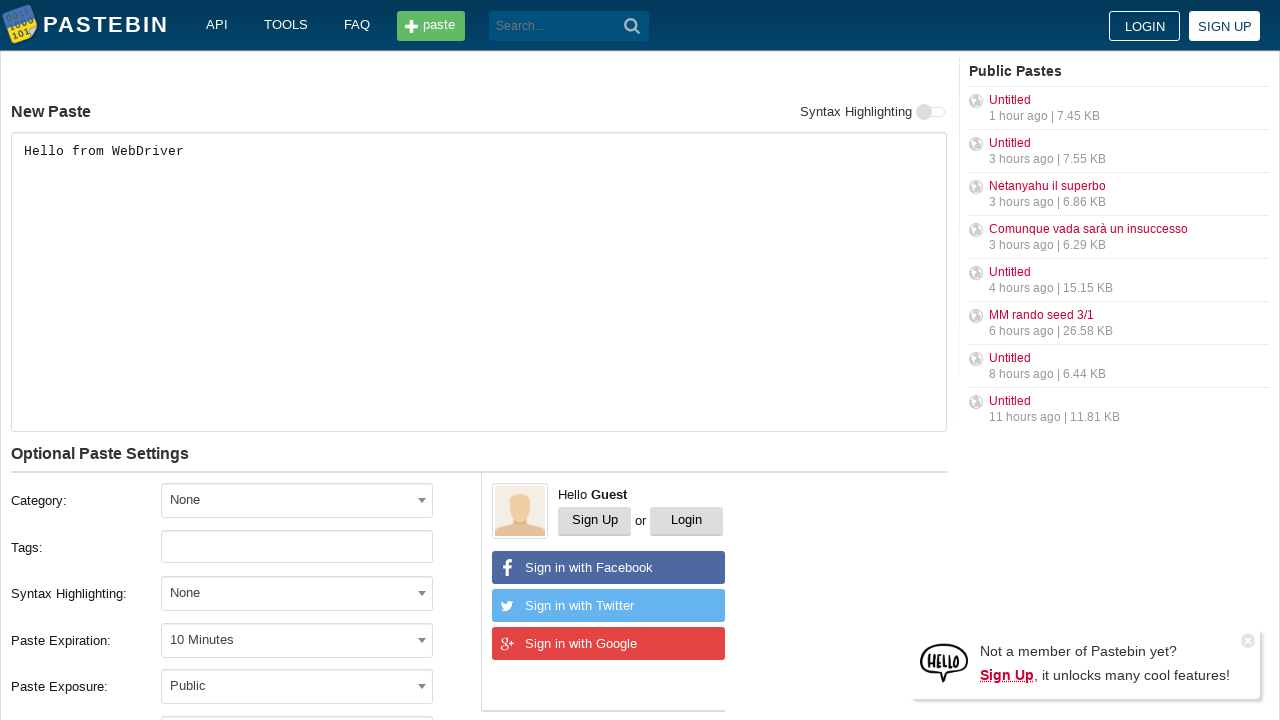

Filled paste title field with 'helloweb' on #postform-name
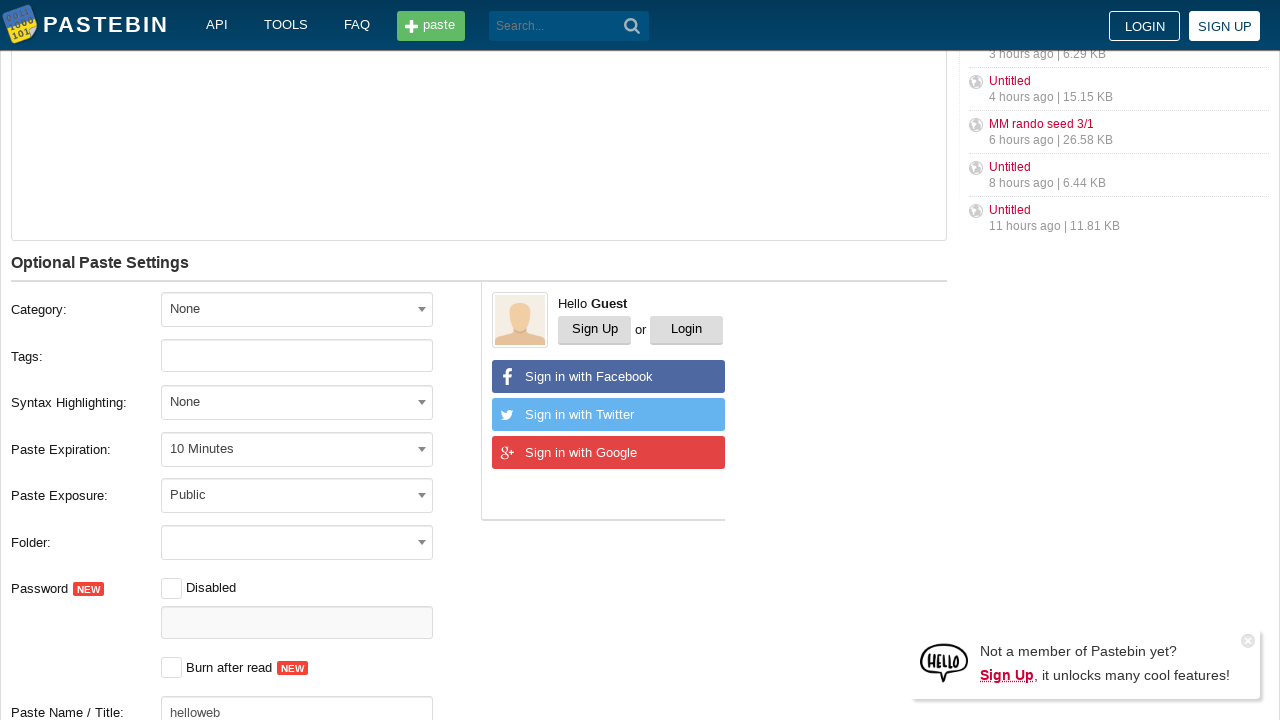

Clicked submit button to create paste at (632, 26) on button[type='submit']
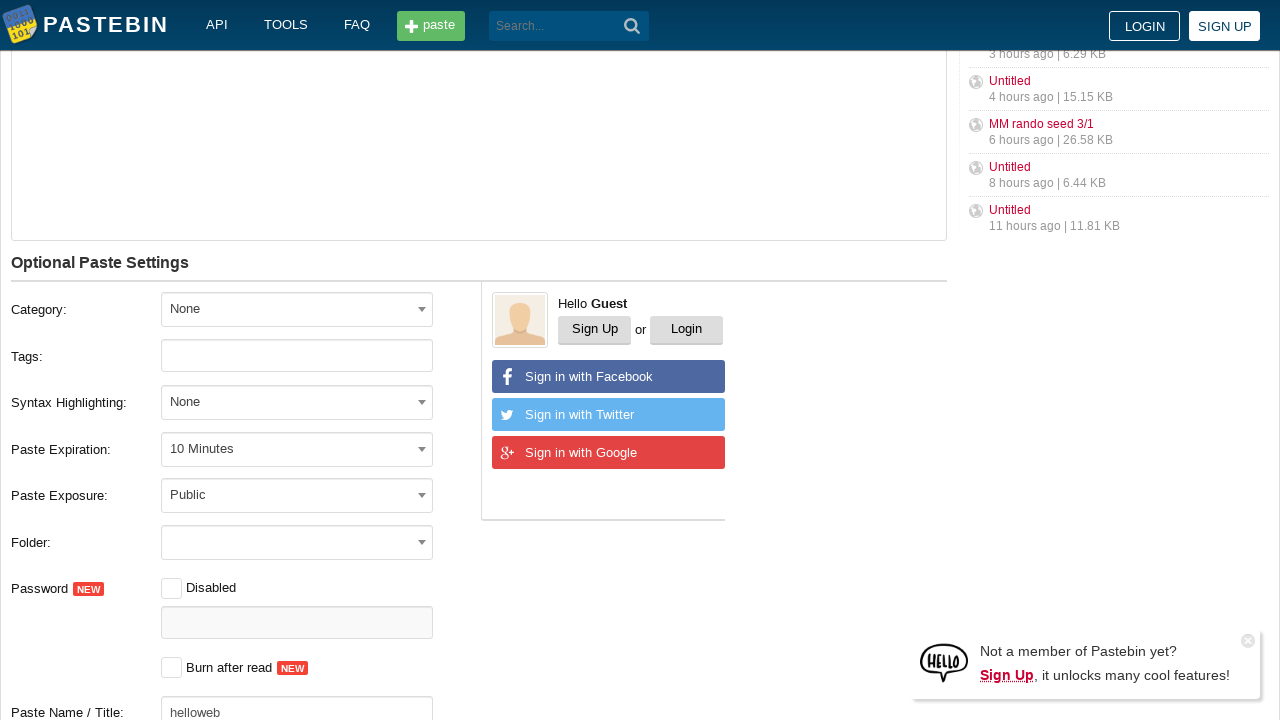

Paste created successfully and page navigated to paste URL
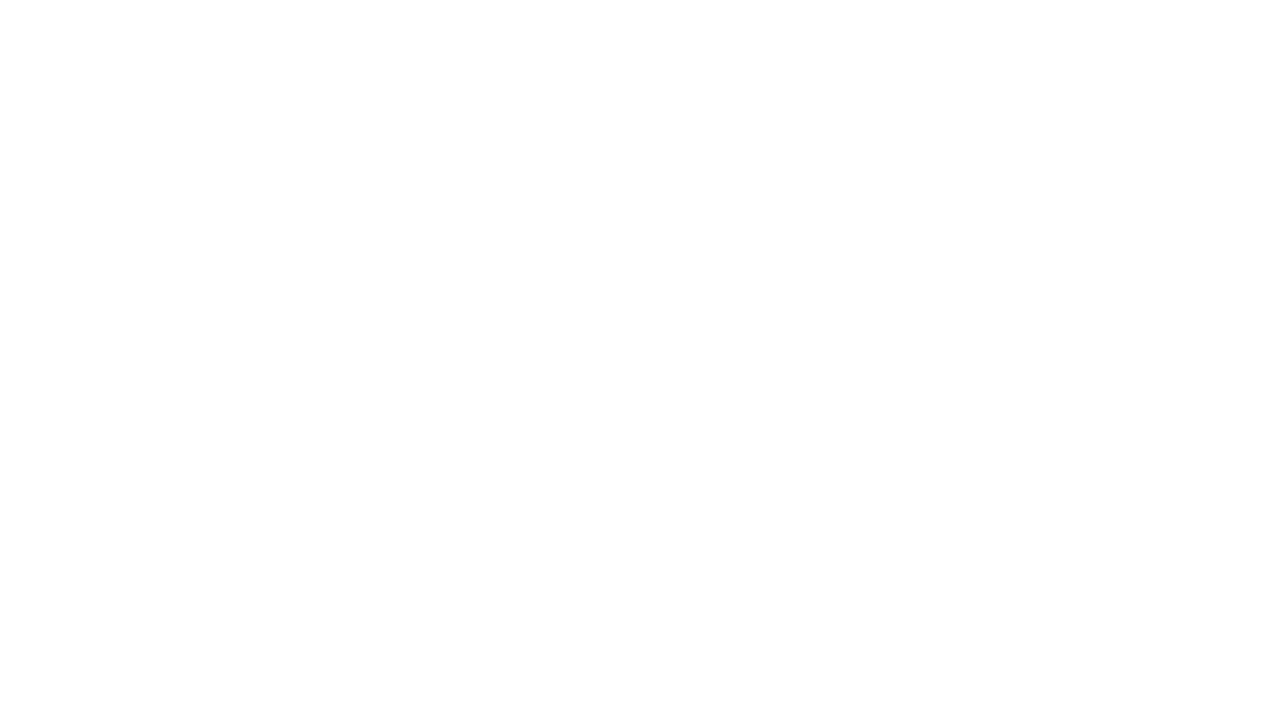

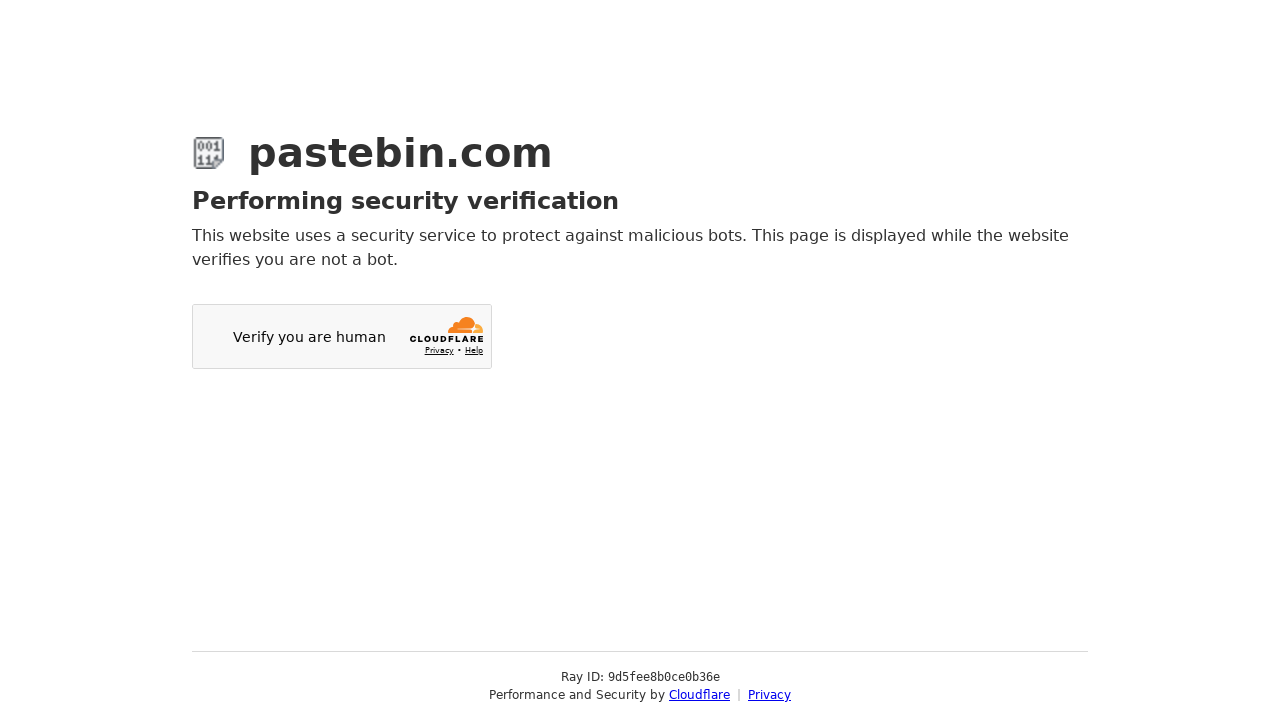